Tests double-click functionality on a text box element to verify the double-click action works correctly

Starting URL: https://omayo.blogspot.com/p/page3.html

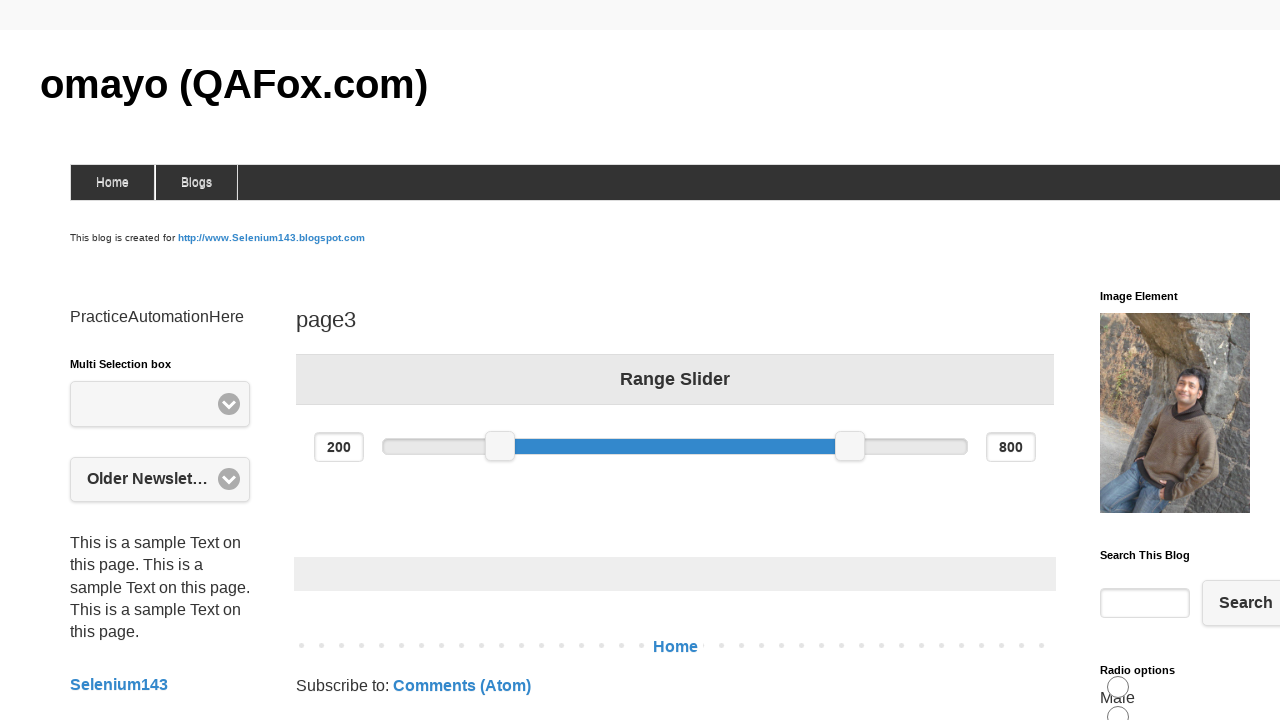

Navigated to test page
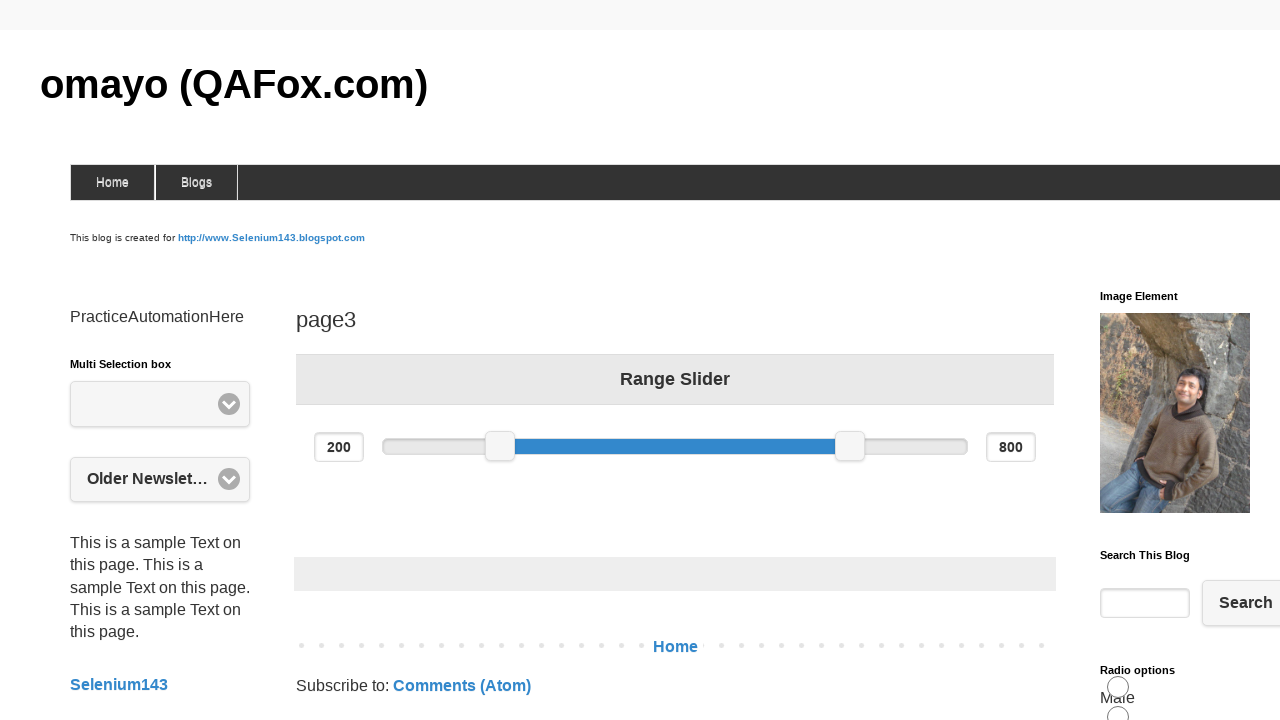

Double-clicked on text box element to verify double-click functionality at (1185, 361) on #testdoubleclick
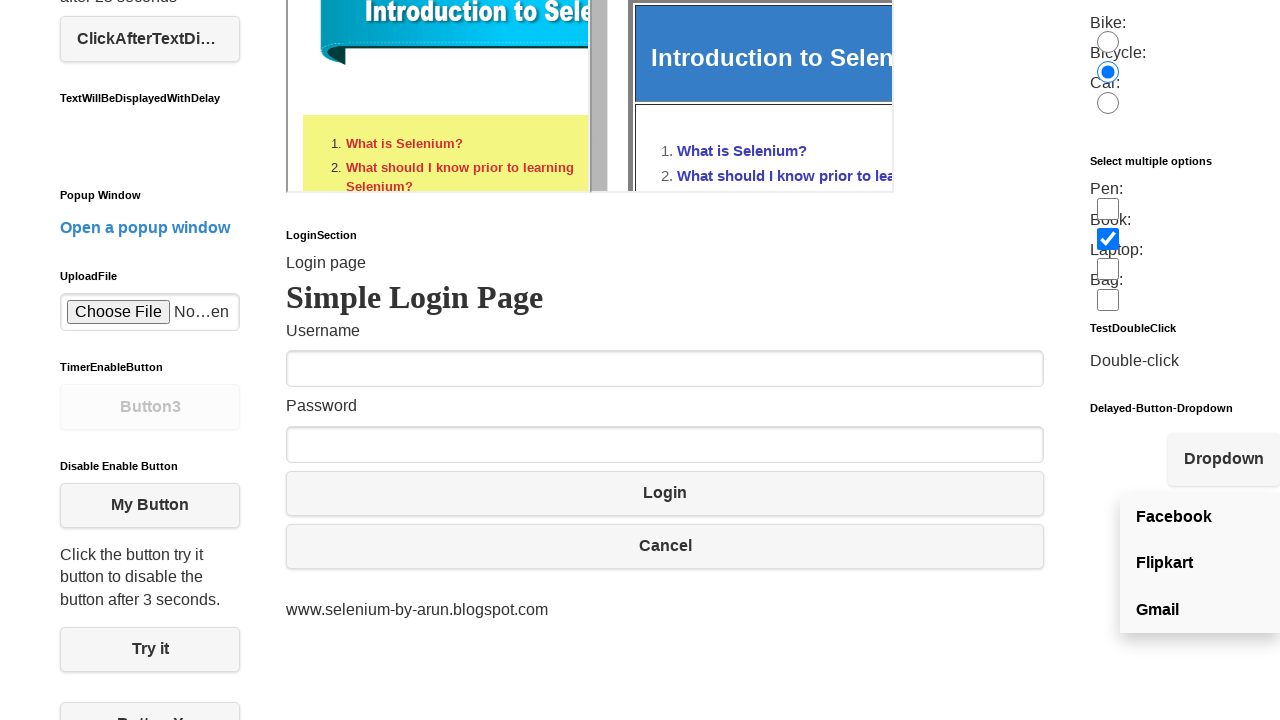

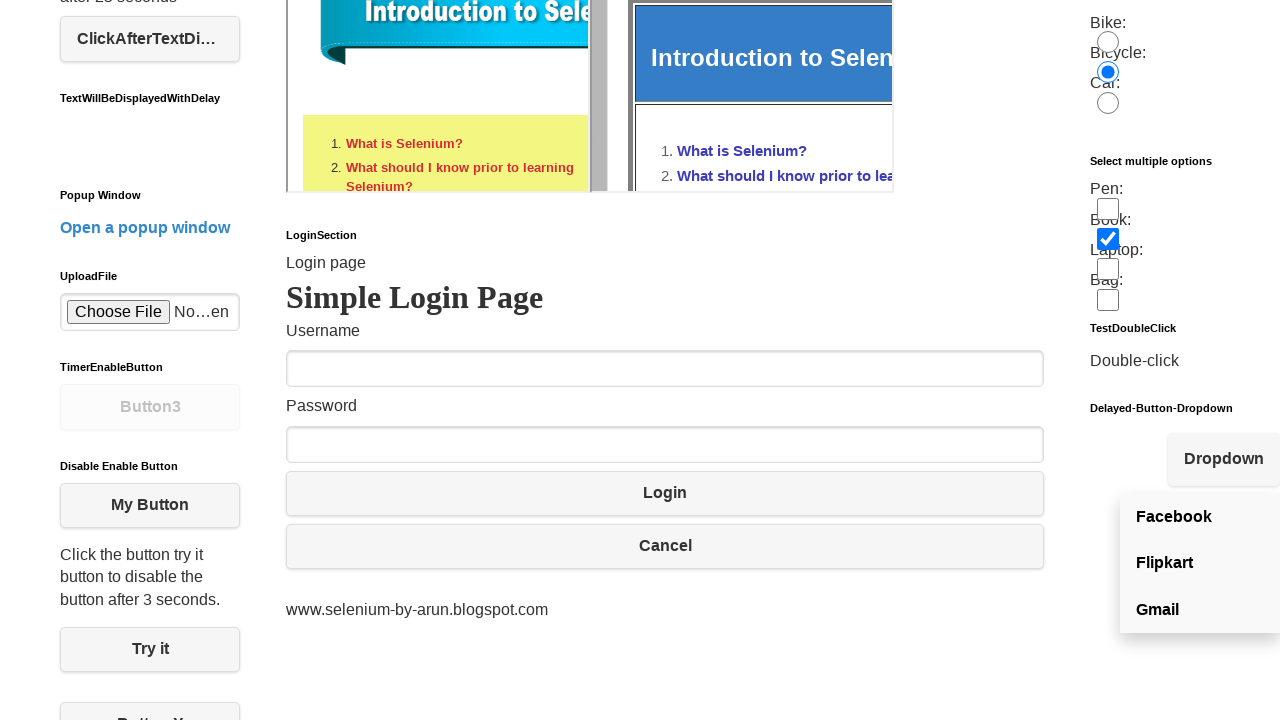